Tests a card task survey by entering a test ID through alert dialogs, completing consent forms, answering questions, and navigating through the survey using keyboard inputs

Starting URL: https://belieflab.yale.edu/PRL/code/card_task_01.php

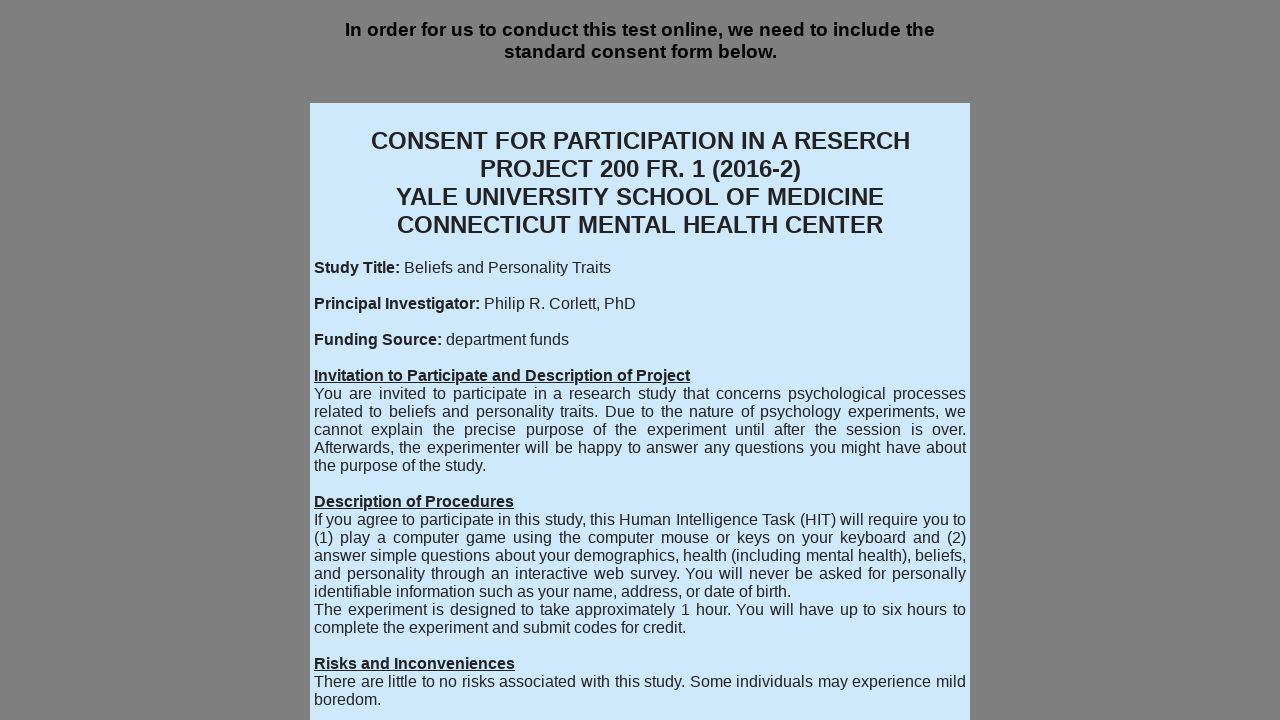

Reloaded page and handled alert dialog with test ID 'participantTest847'
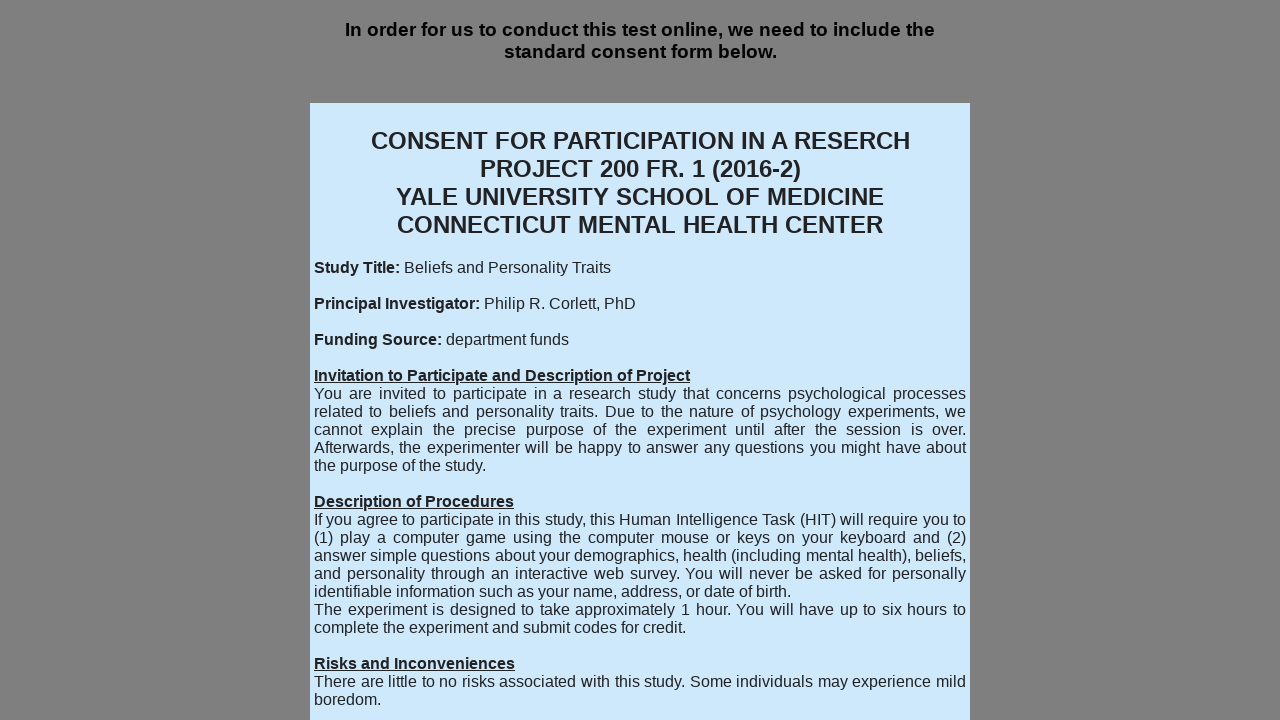

Waited for next button to appear after page load
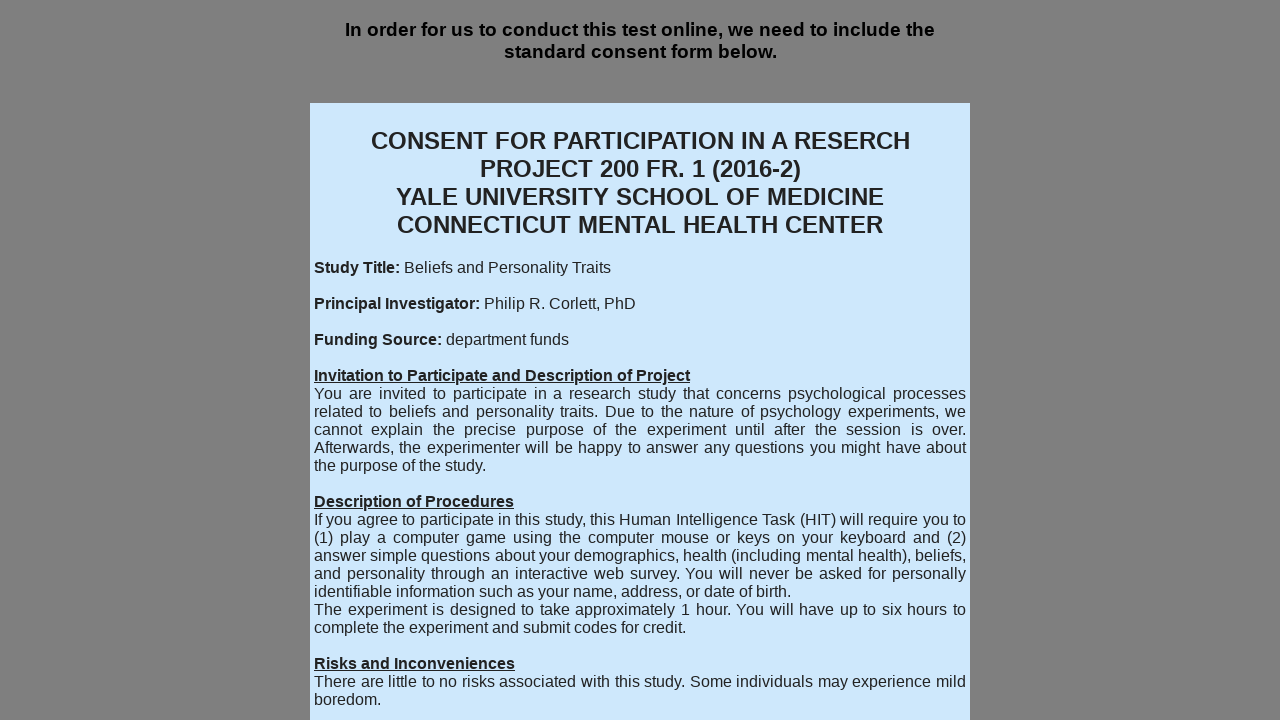

Clicked consent/next button to proceed past consent form at (640, 657) on #nextButton
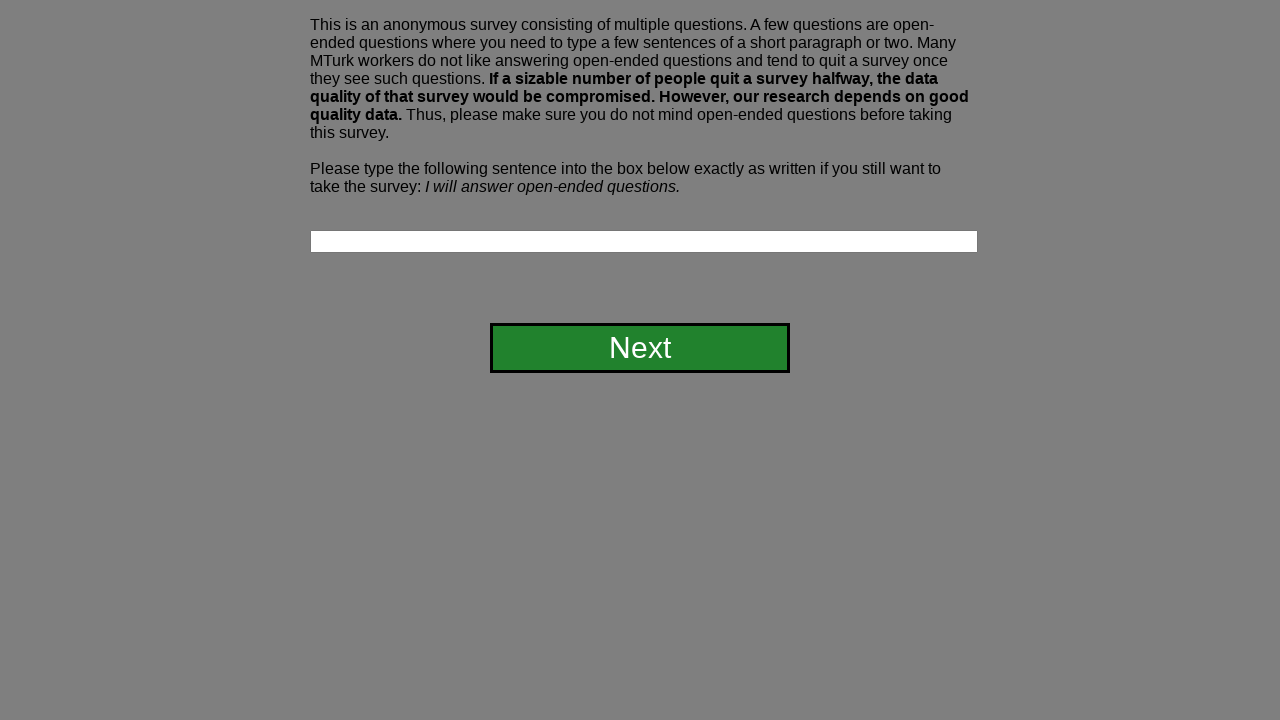

Filled attrition field with commitment text on #attritionAns
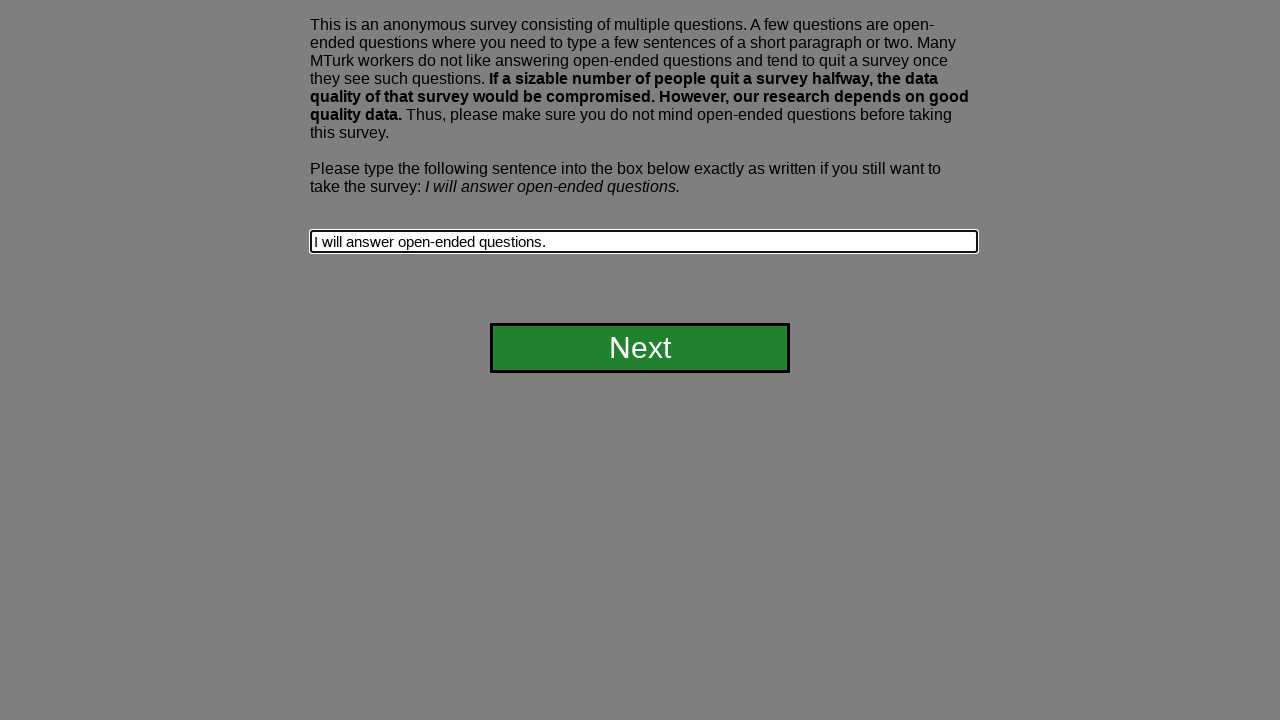

Clicked next button to proceed after attrition field at (640, 348) on #nextButton
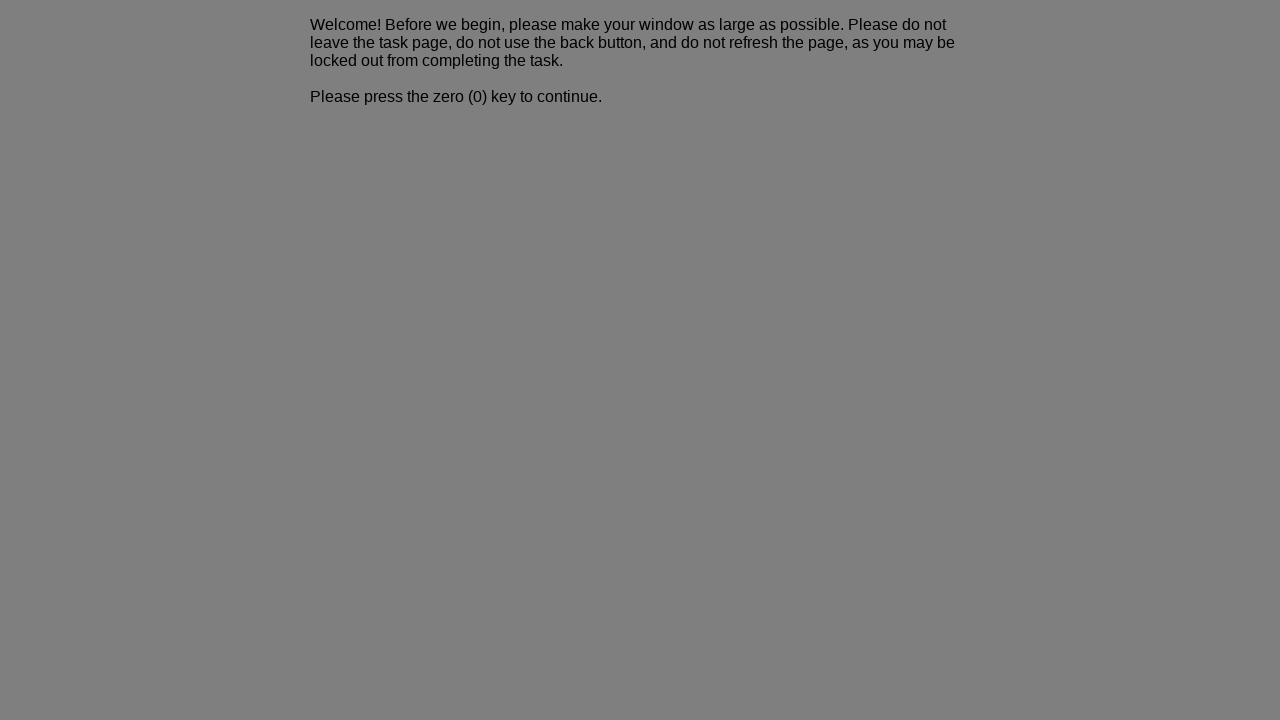

Waited 1 second before pressing key
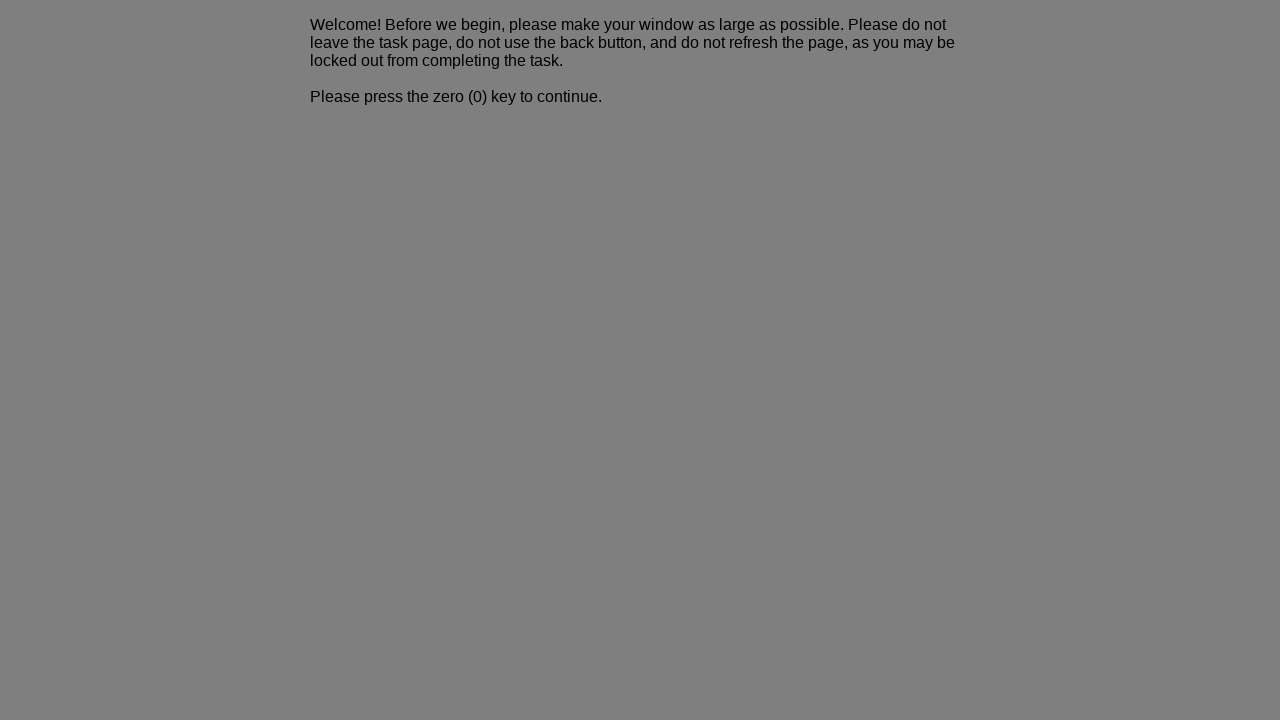

Pressed 0 key to continue
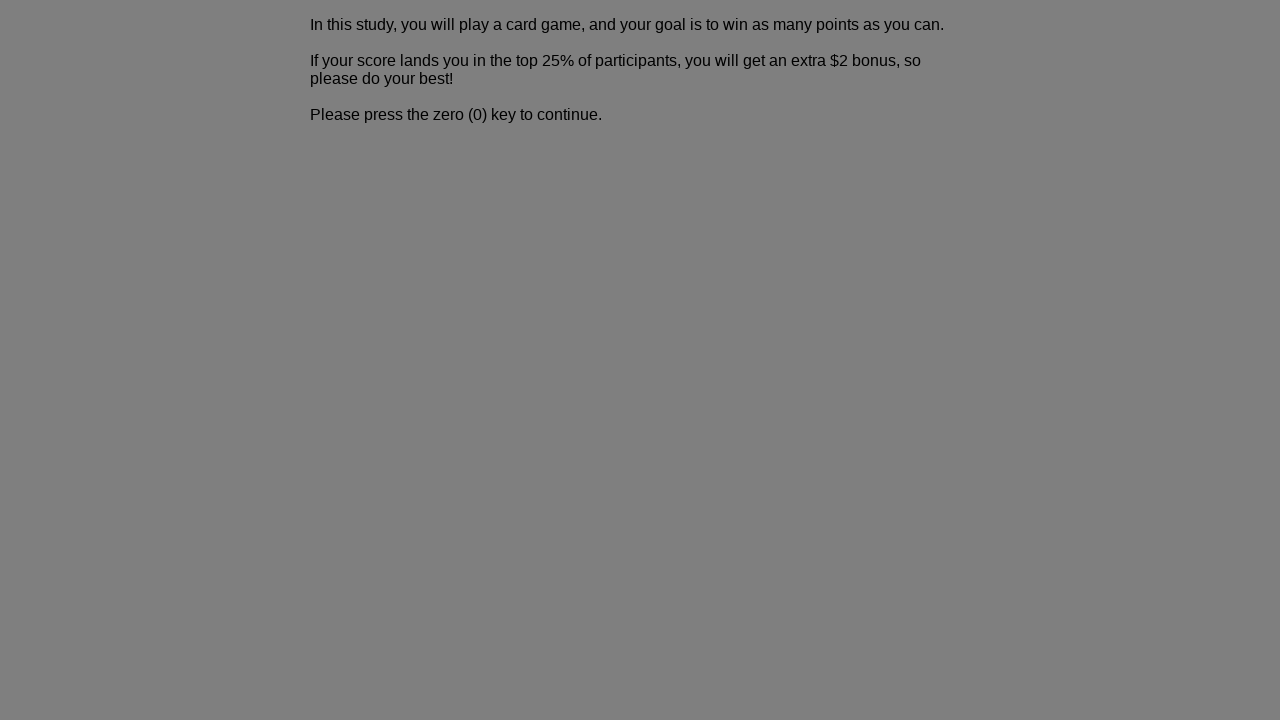

Waited 1 second before pressing key
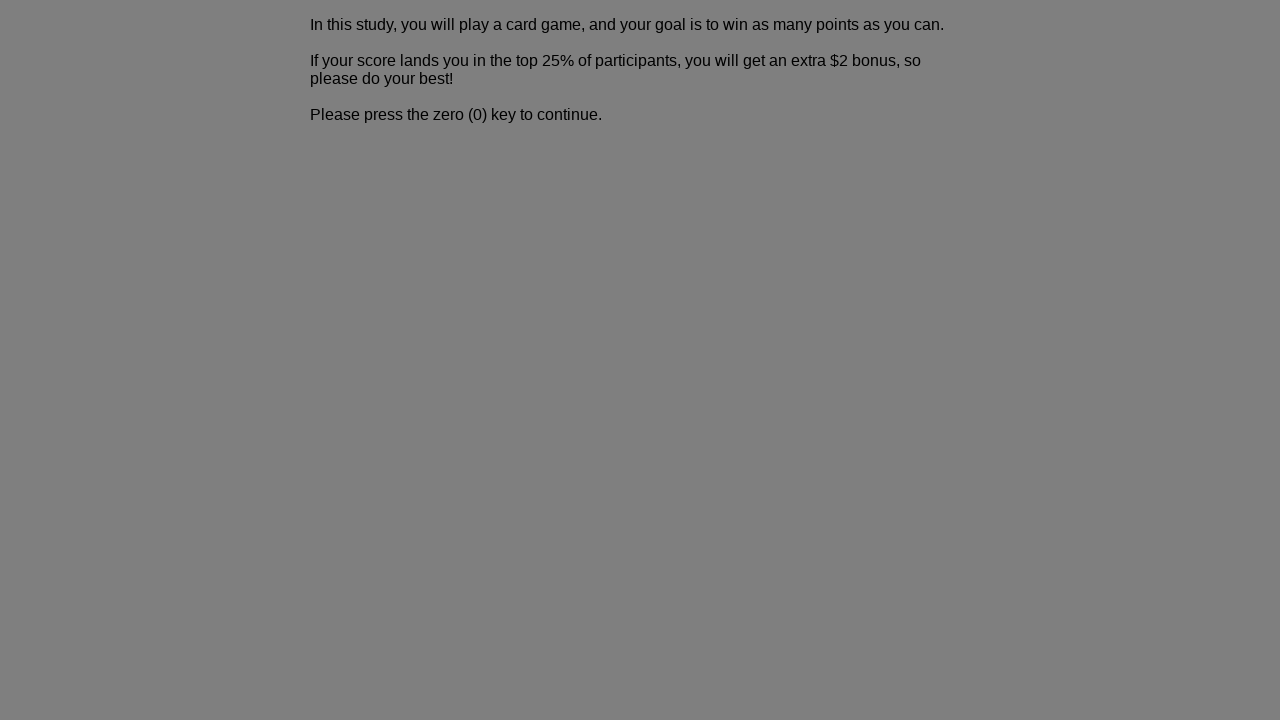

Pressed 0 key to begin survey
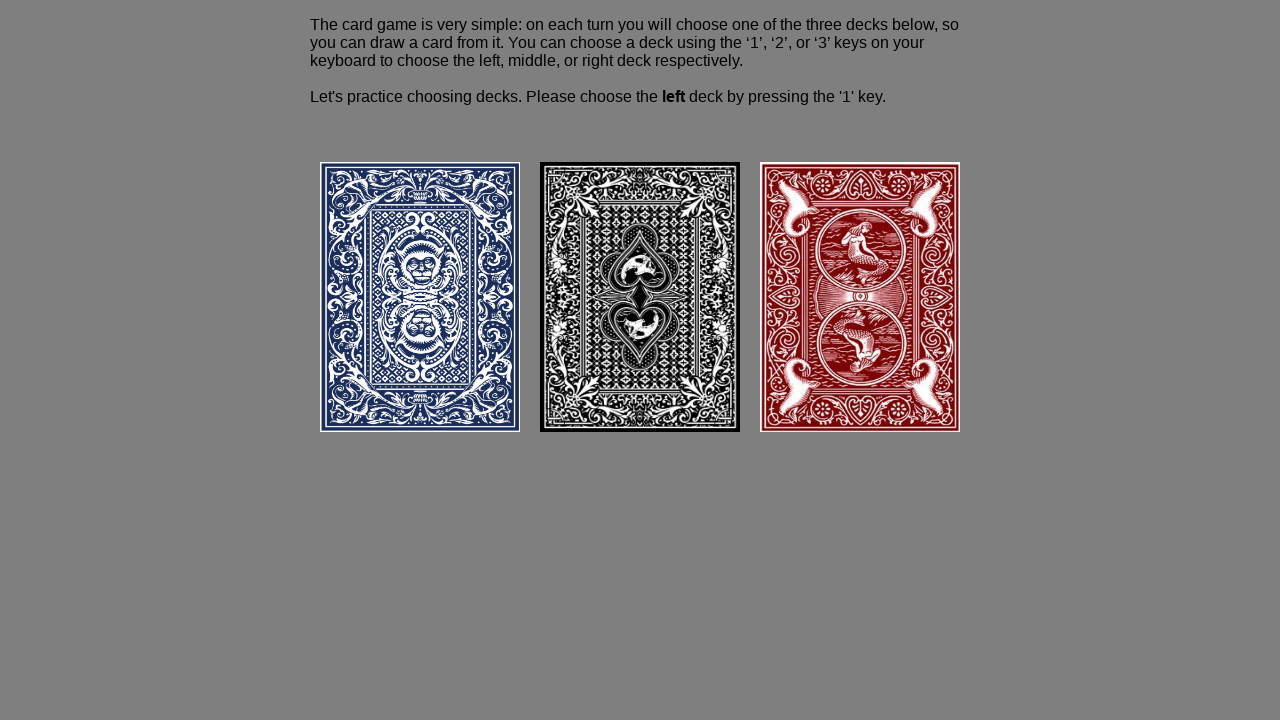

Waited 1 second before pressing key
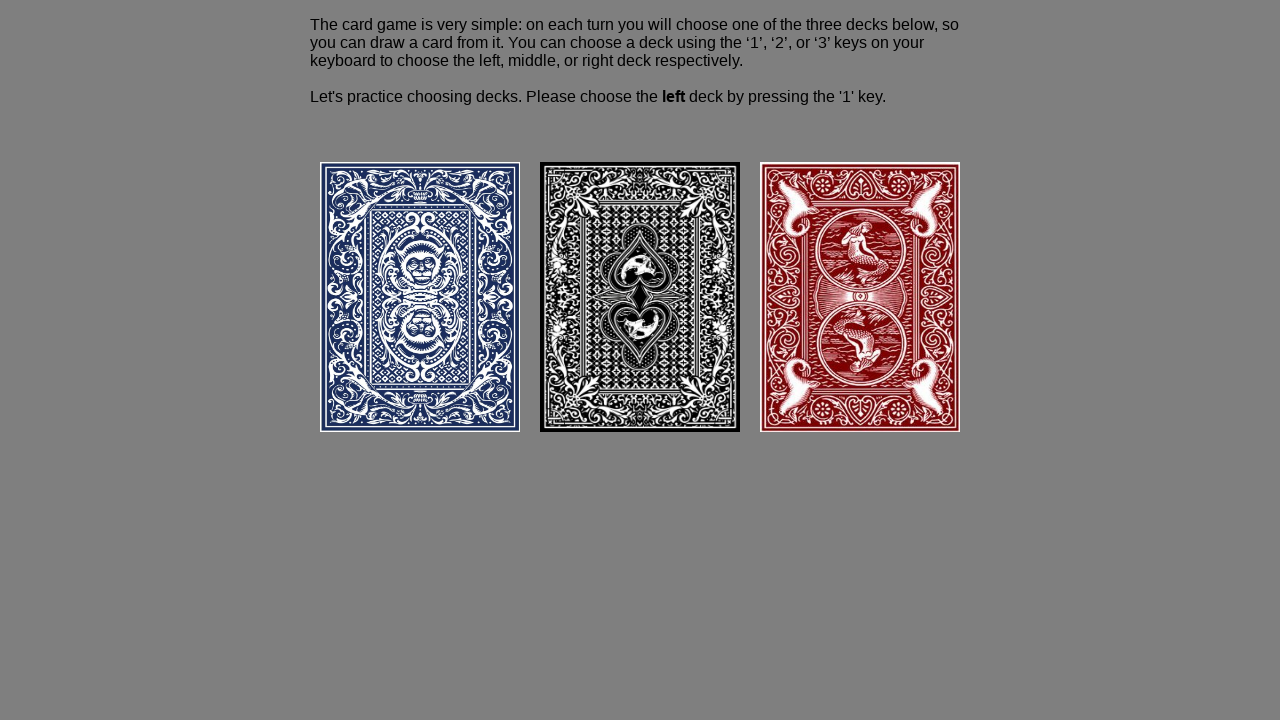

Pressed 1 key (left) for practice trial
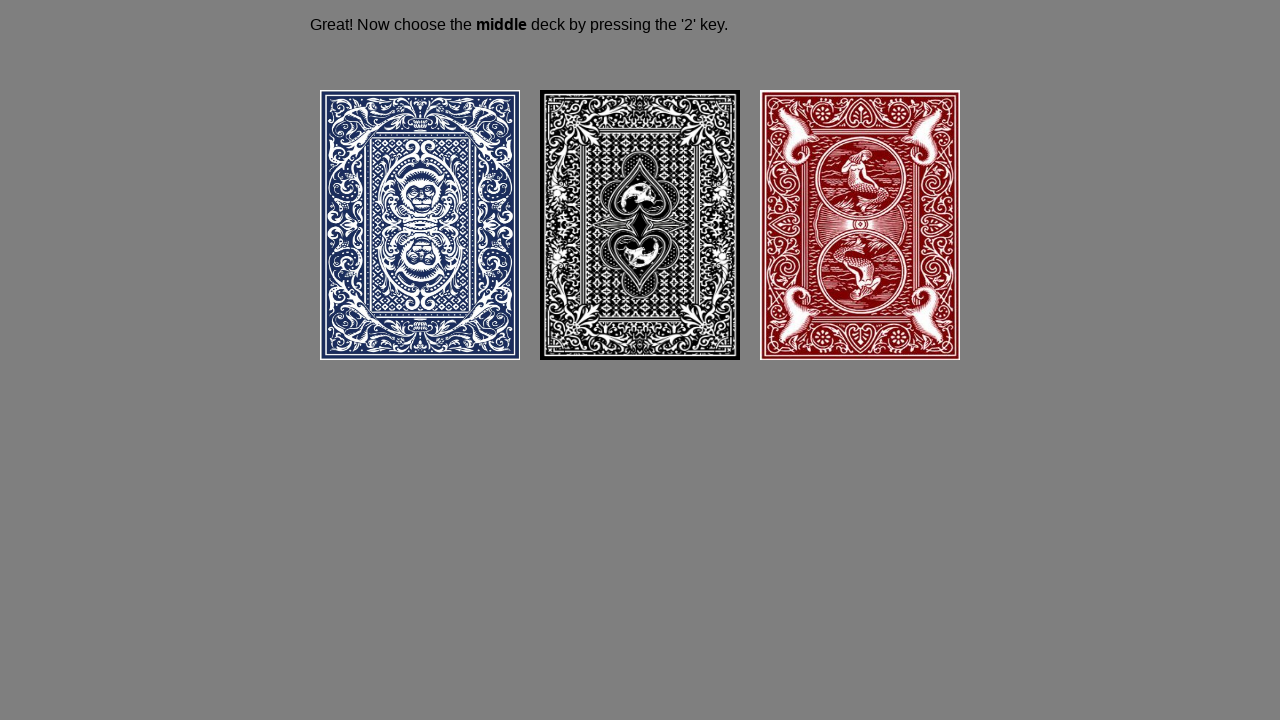

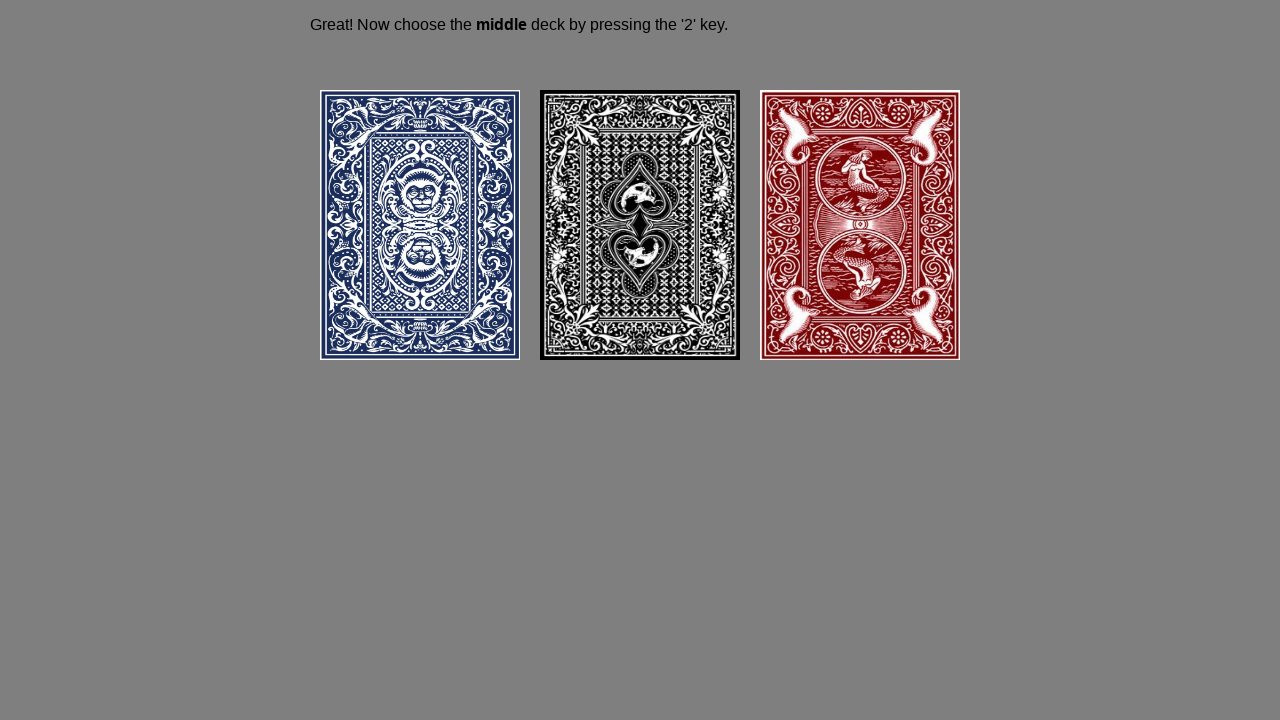